Tests hovering over an expanding div to reveal and click a link inside it

Starting URL: https://testpages.eviltester.com/styled/expandingdiv.html

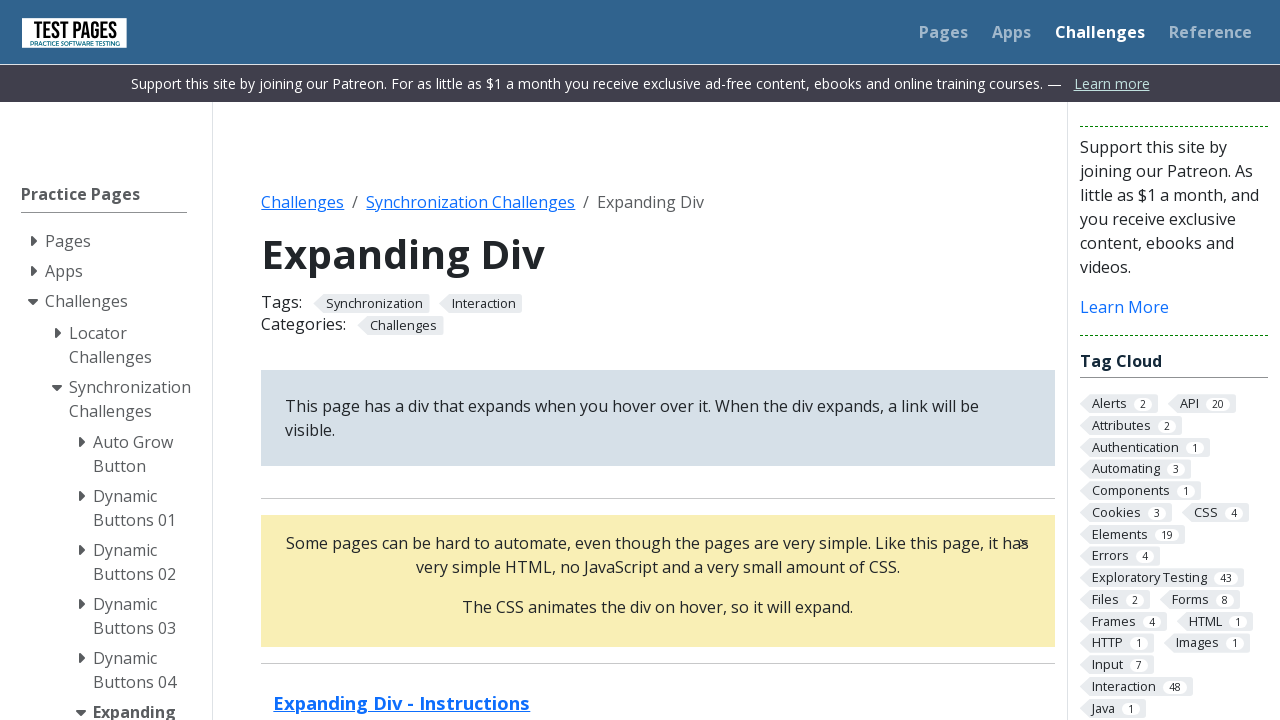

Navigated to expanding div test page
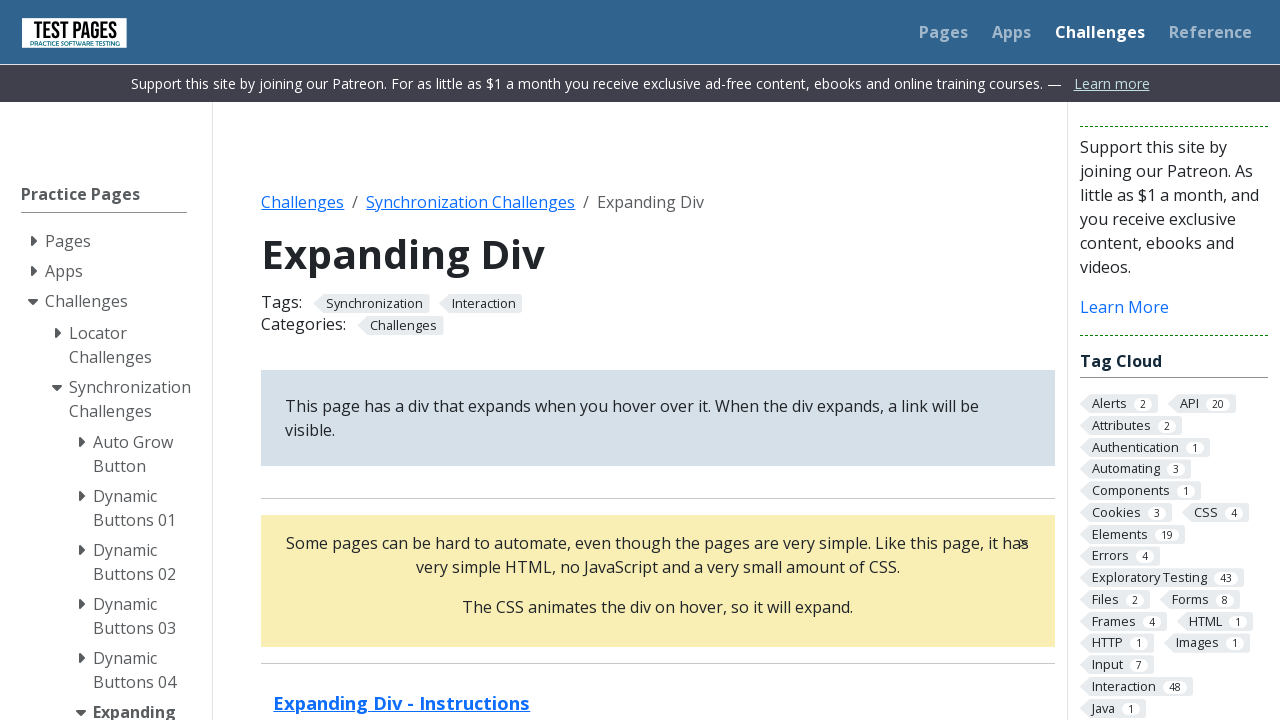

Hovered over expanding div element at (658, 580) on .expand
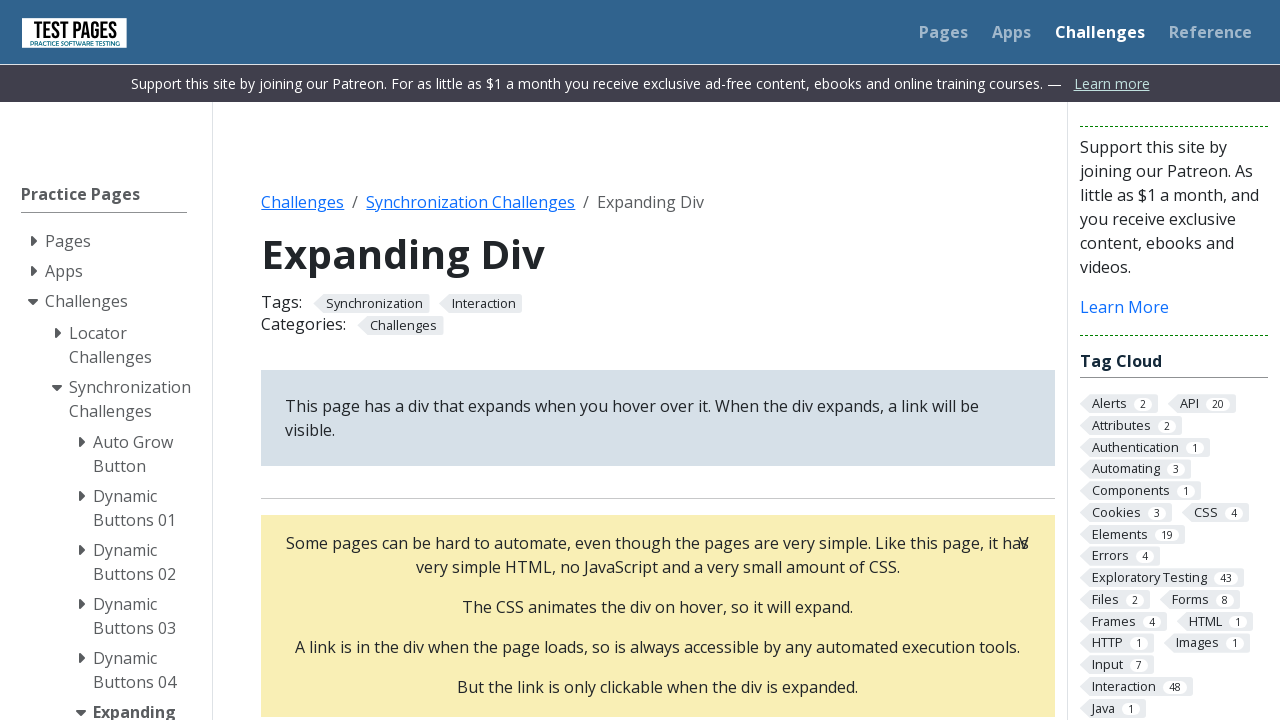

Waited 500ms for div expansion animation
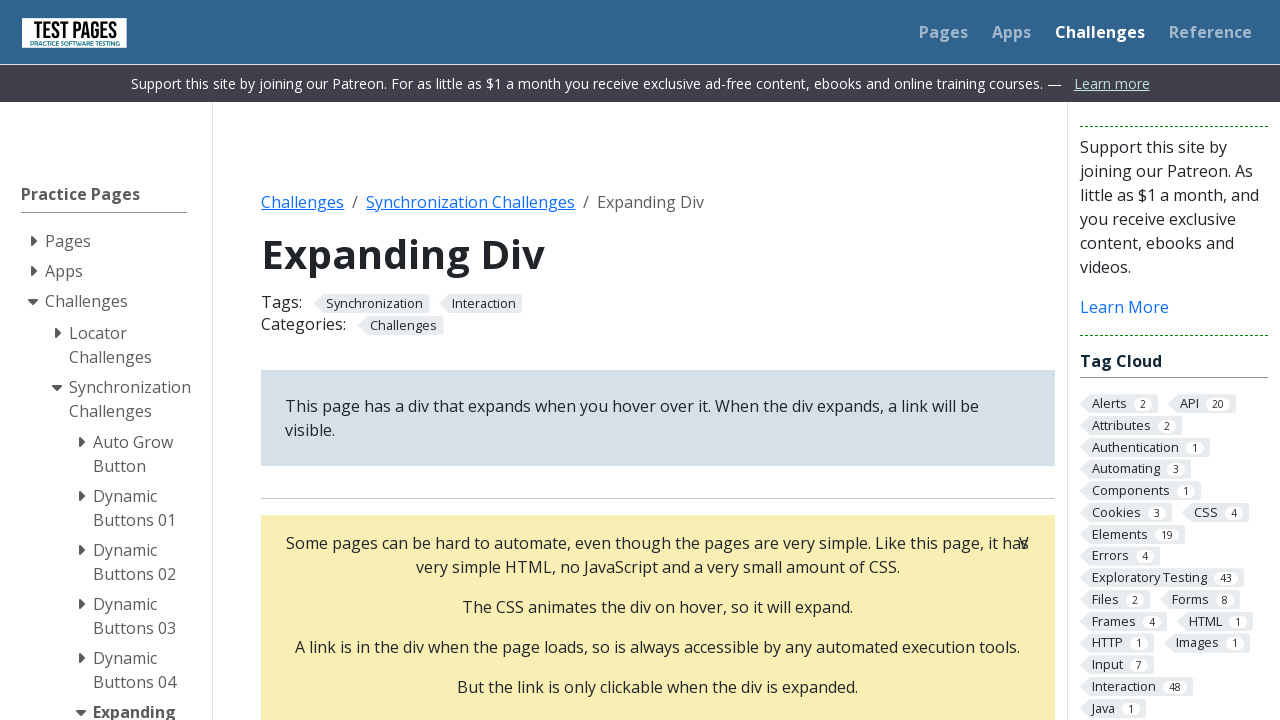

Hovered over the link inside the expanded div at (658, 360) on .expand p a
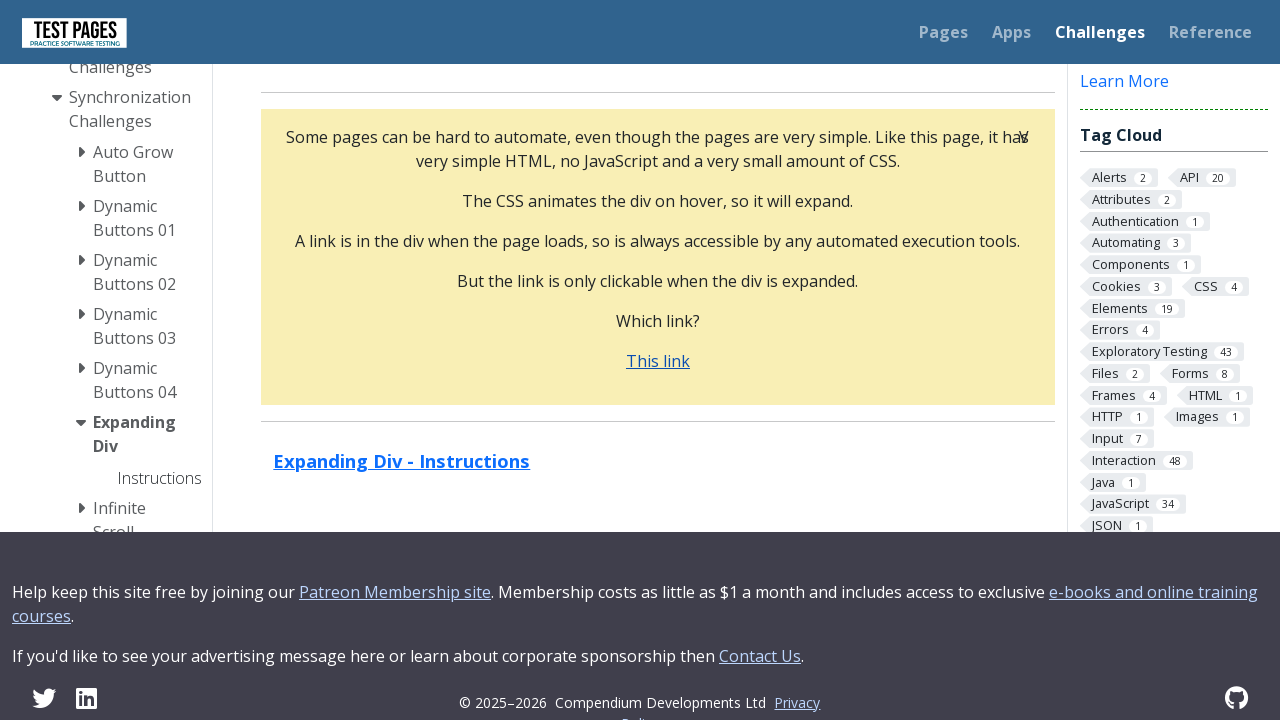

Clicked the link inside the expanded div at (658, 360) on .expand p a
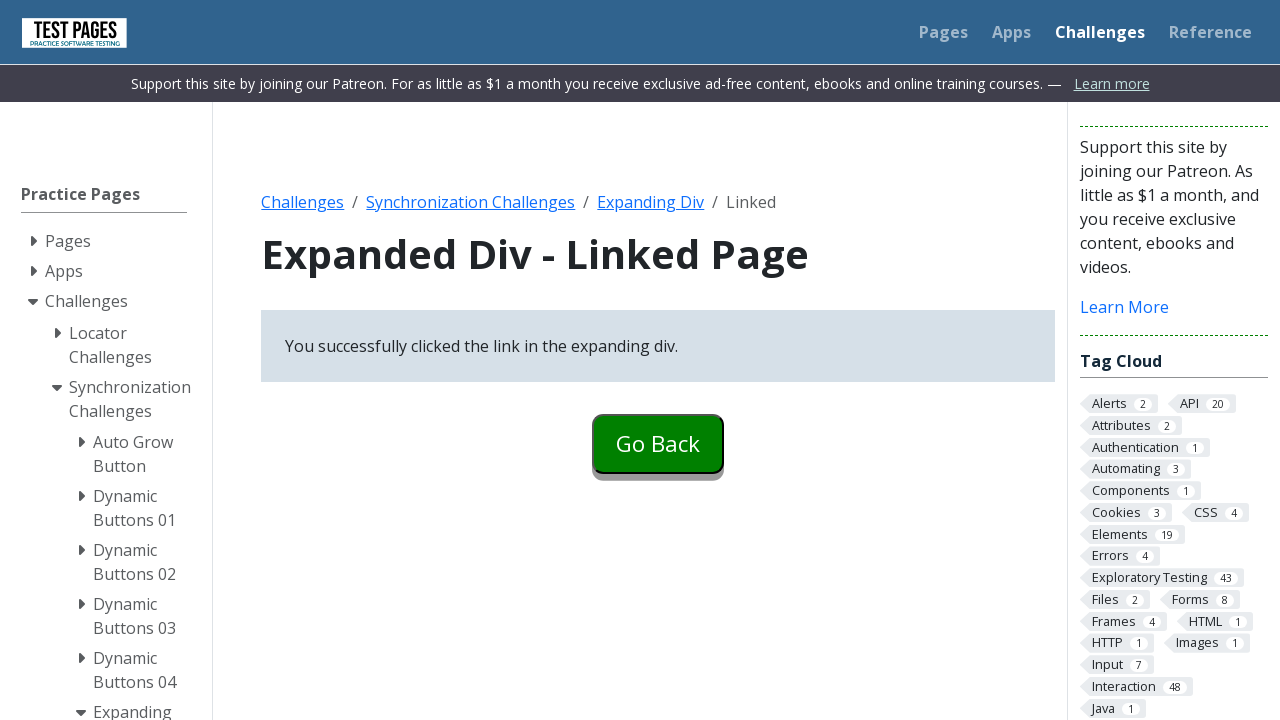

Waited 500ms for page navigation to complete
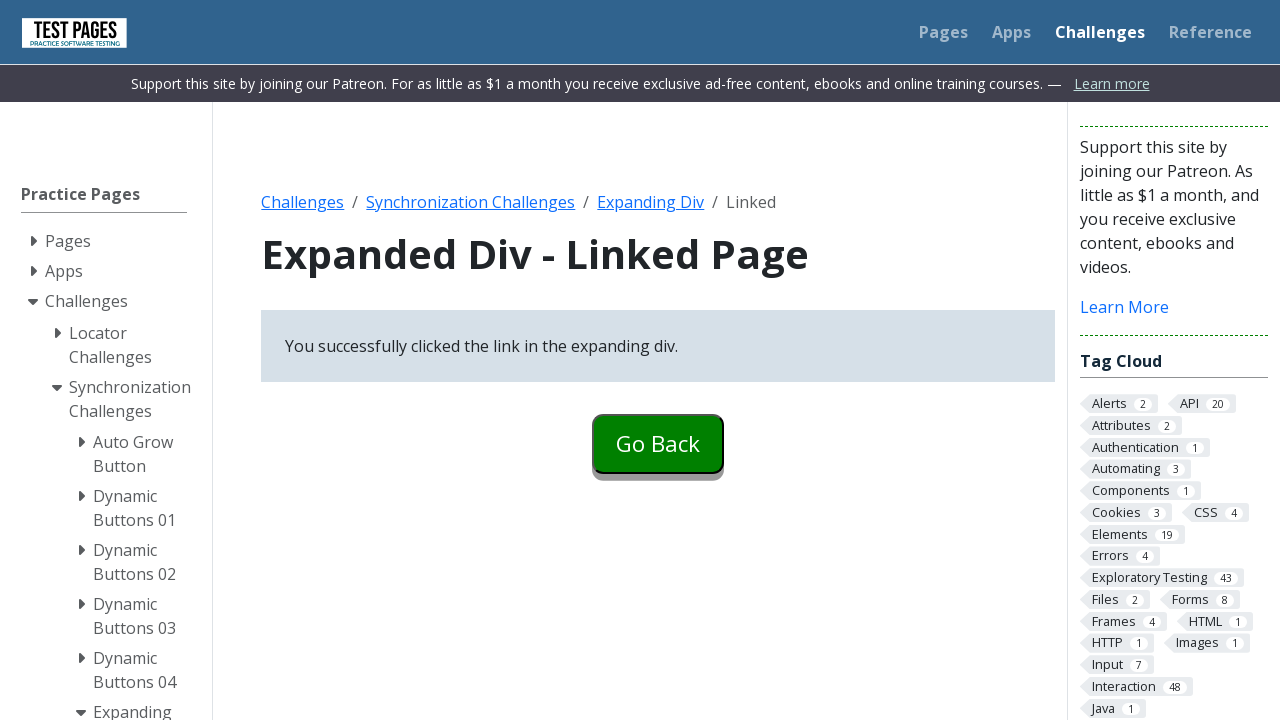

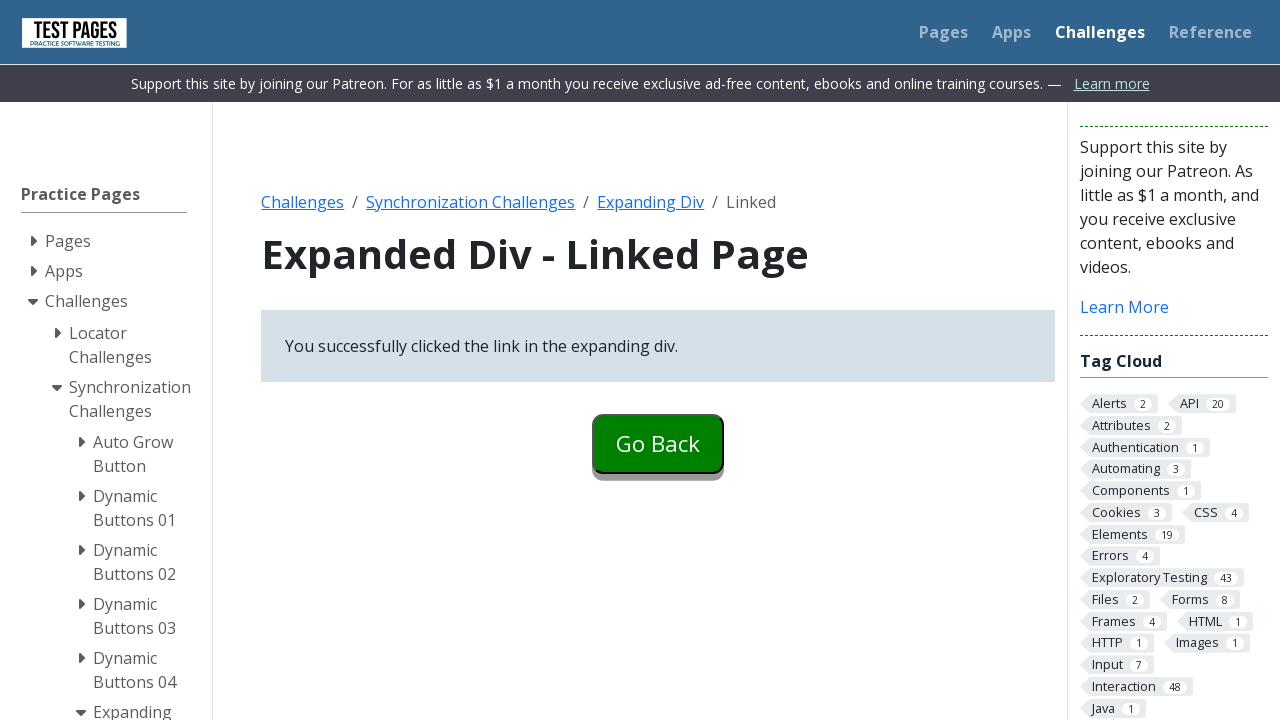